Tests login functionality on Sauce Demo website by filling username and password fields and clicking the login button

Starting URL: https://www.saucedemo.com/v1/

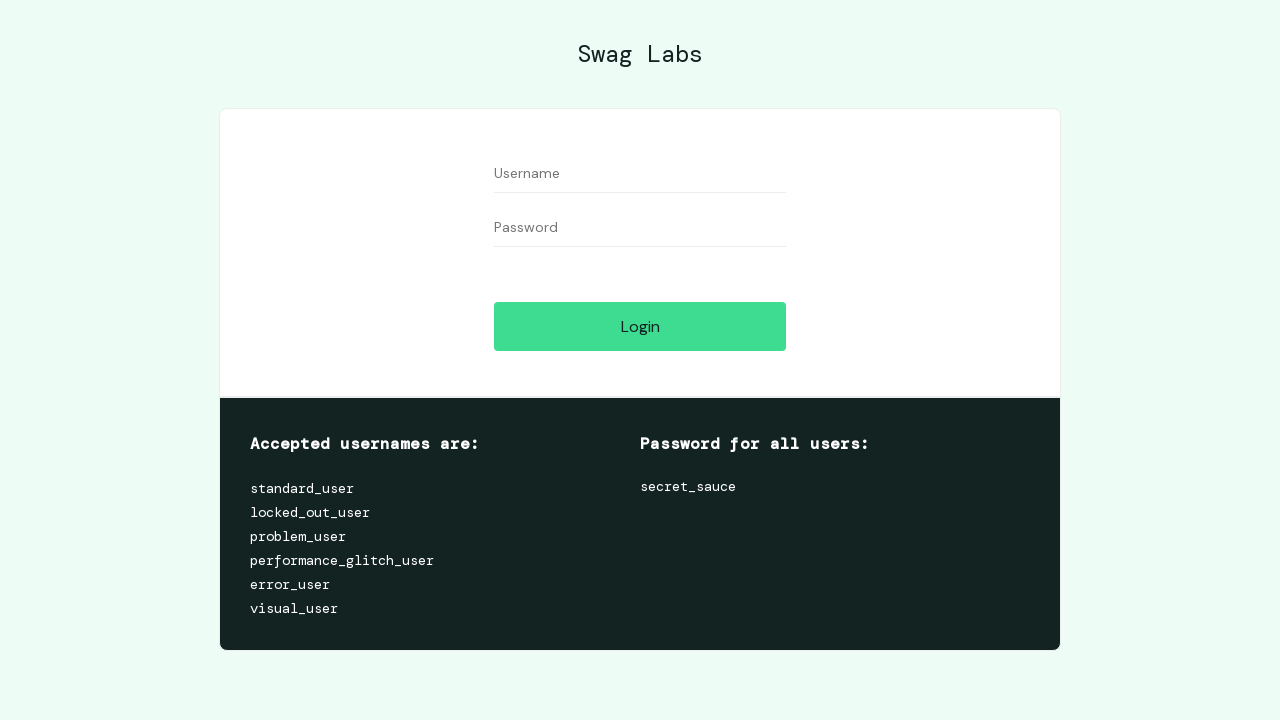

Filled username field with 'standard_user' on #user-name
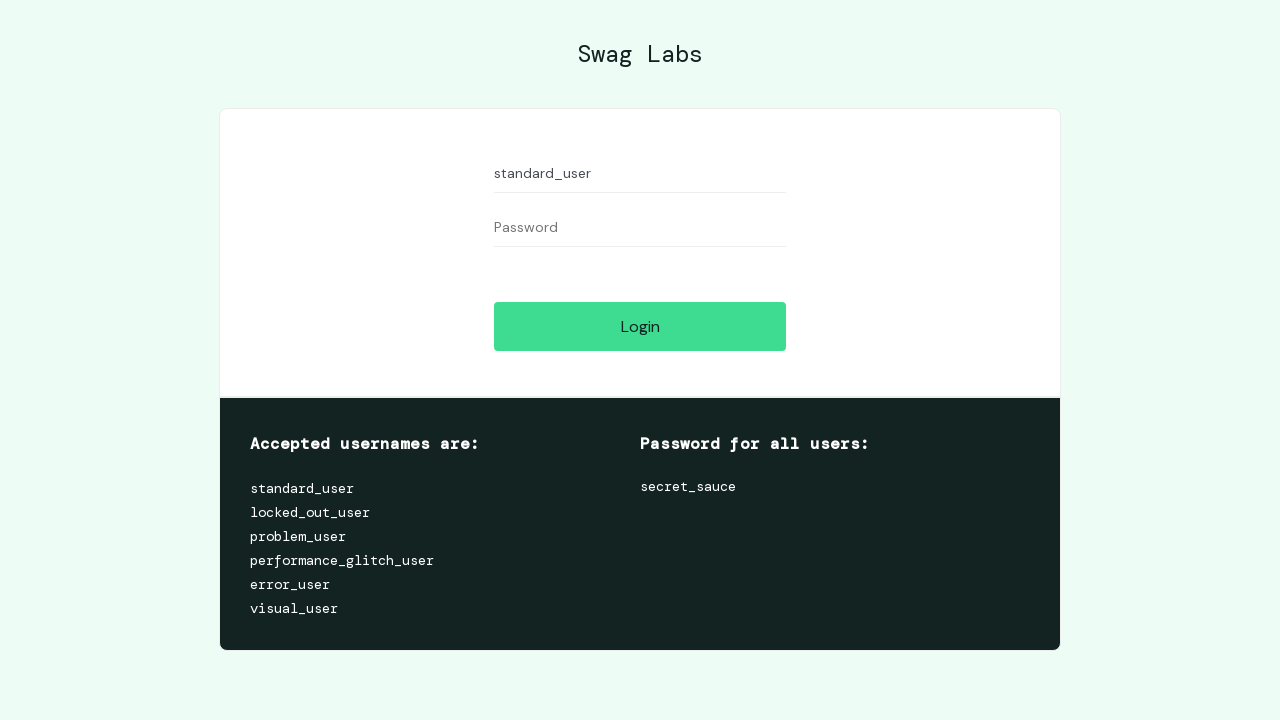

Filled password field with 'secret_sauce' on #password
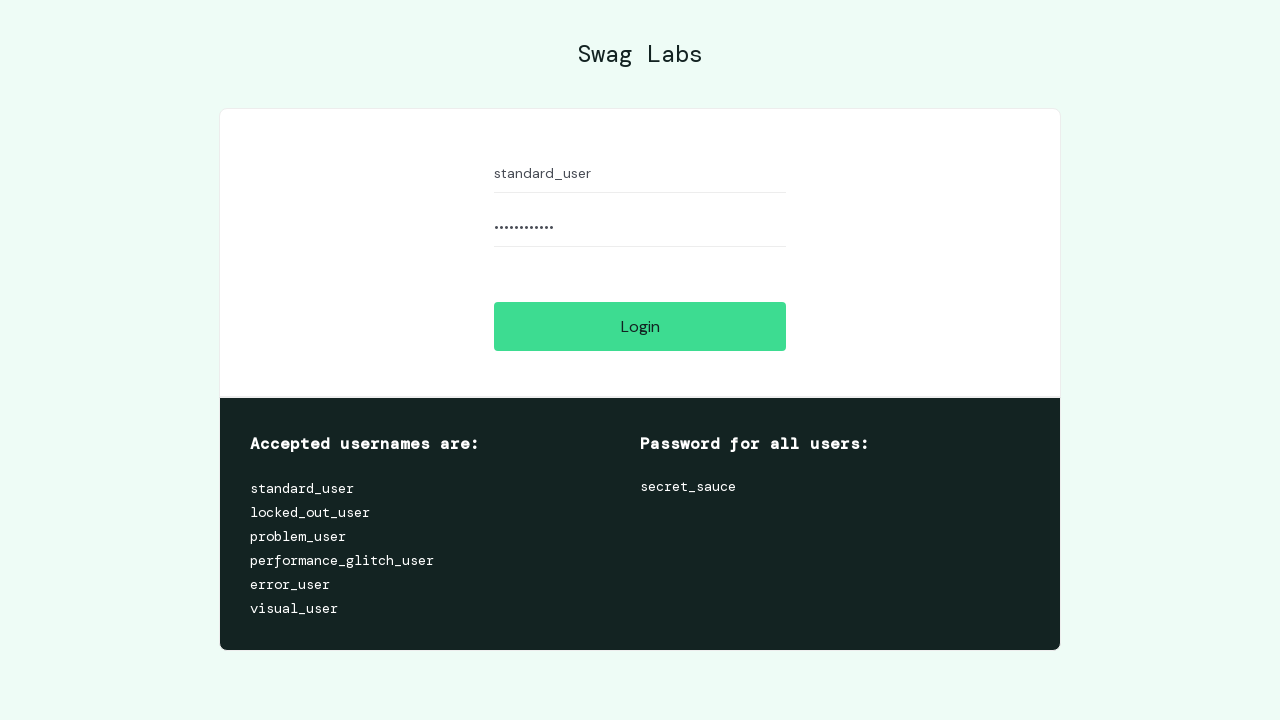

Clicked login button at (640, 326) on #login-button
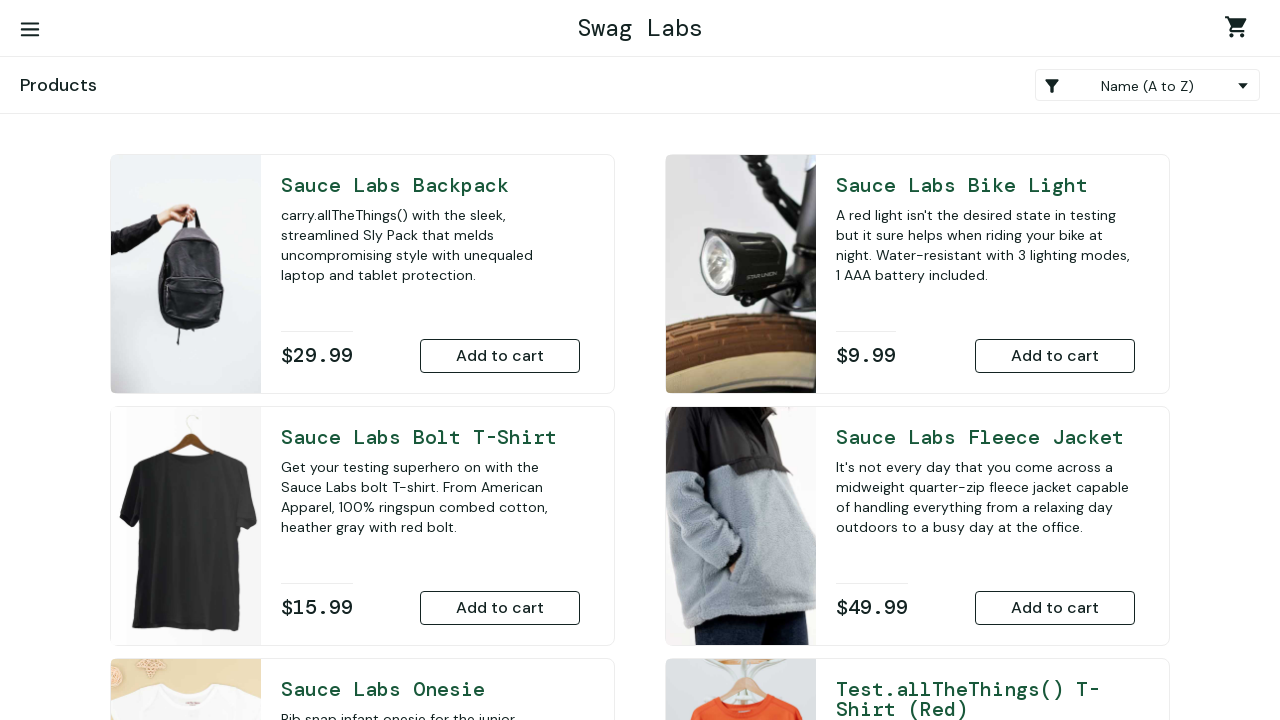

Page loaded after login (networkidle state)
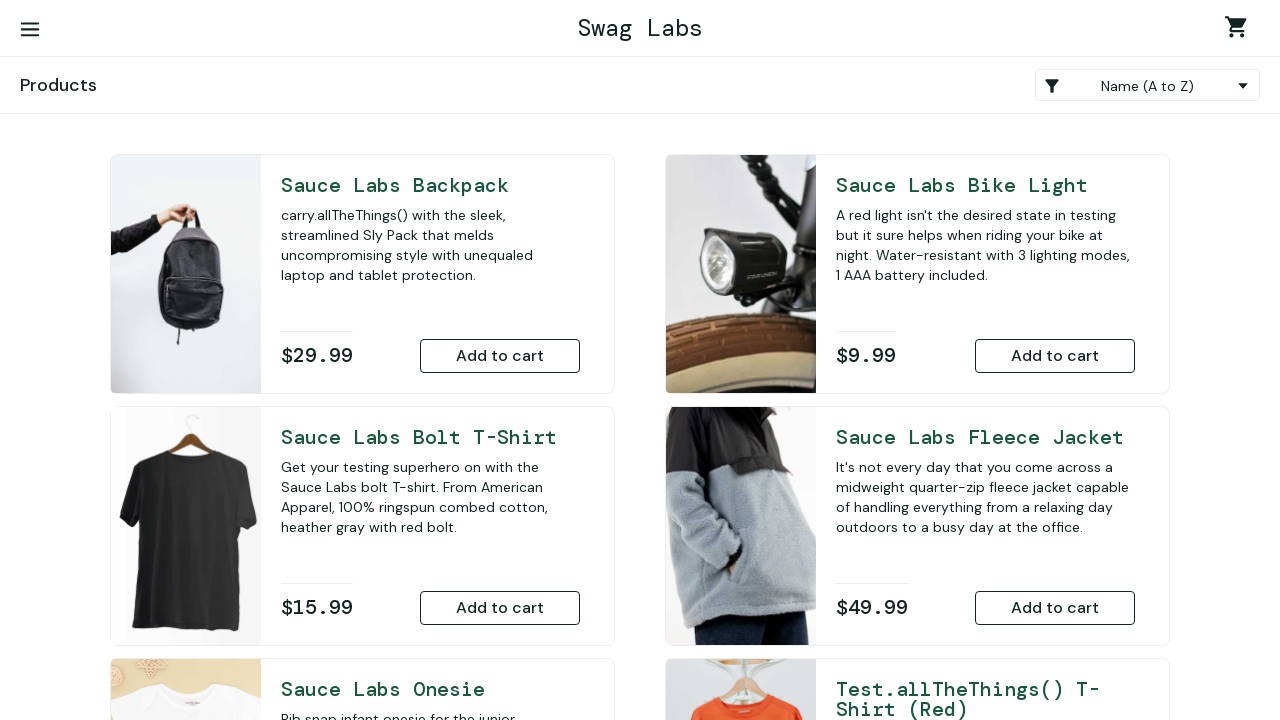

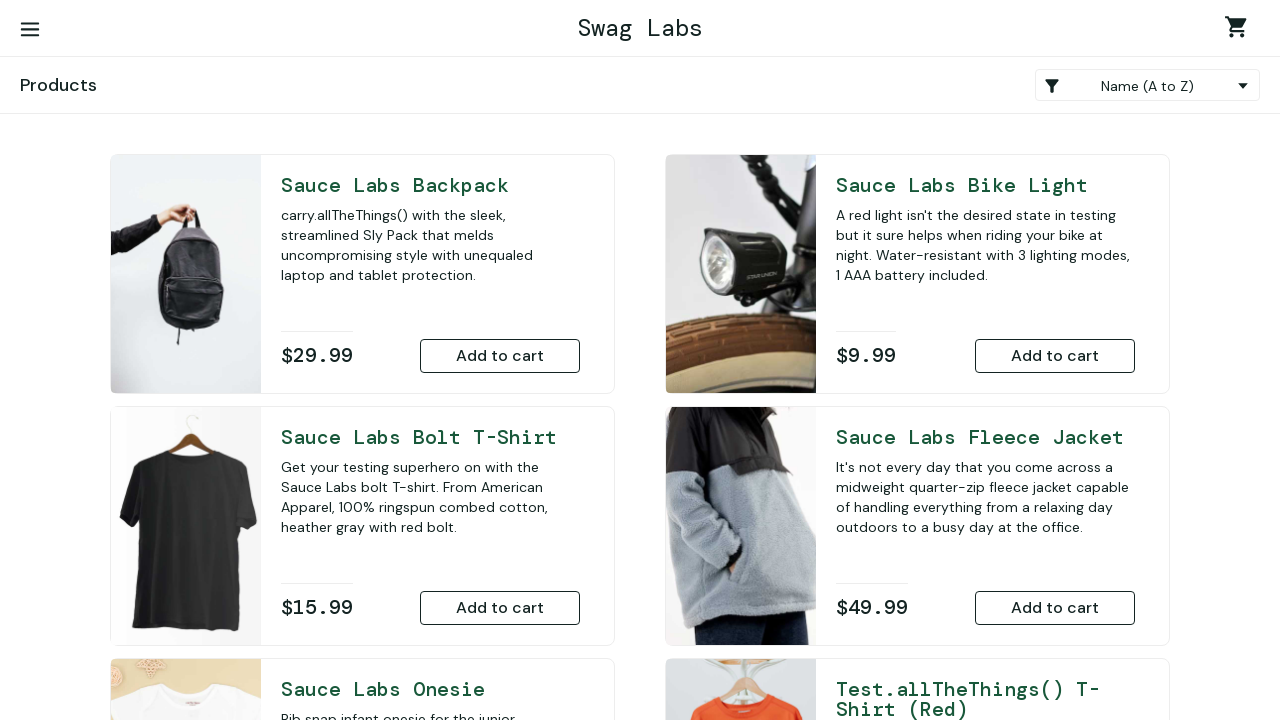